Tests YouTube search functionality by searching for "api testing by testers talk" and clicking the search button.

Starting URL: https://www.youtube.com/

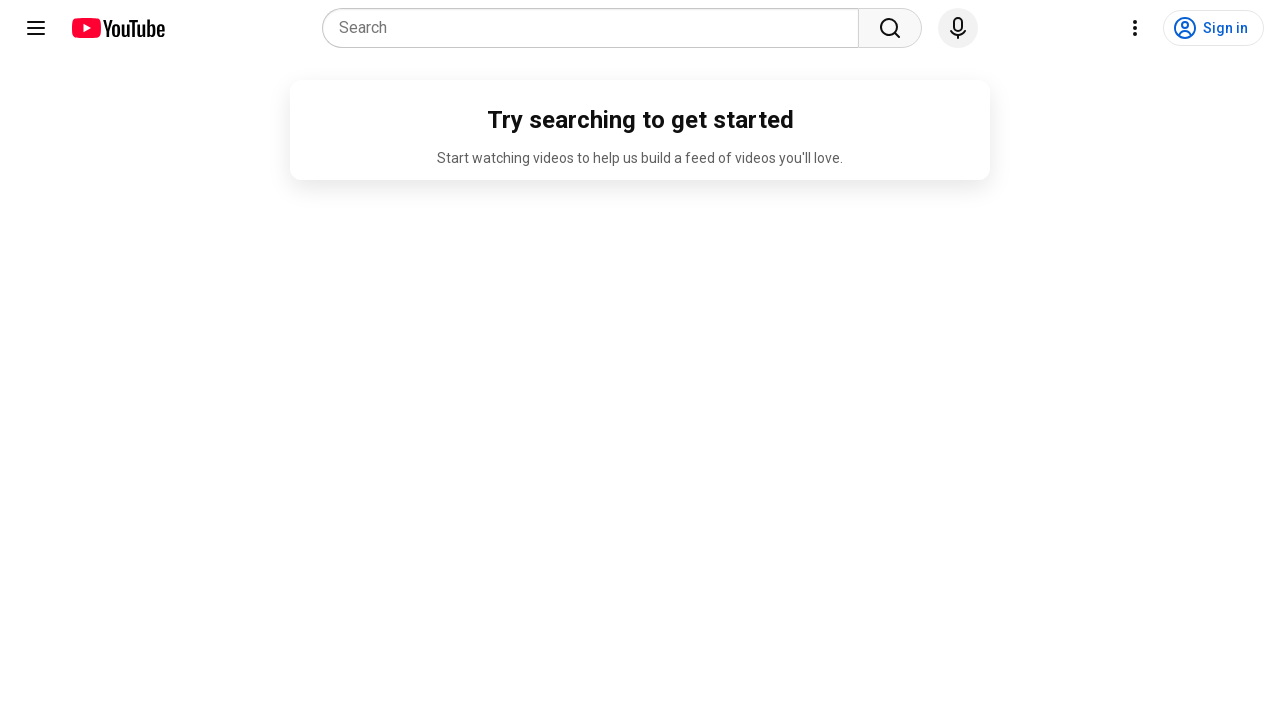

Clicked on YouTube search placeholder at (596, 28) on internal:attr=[placeholder="Search"i]
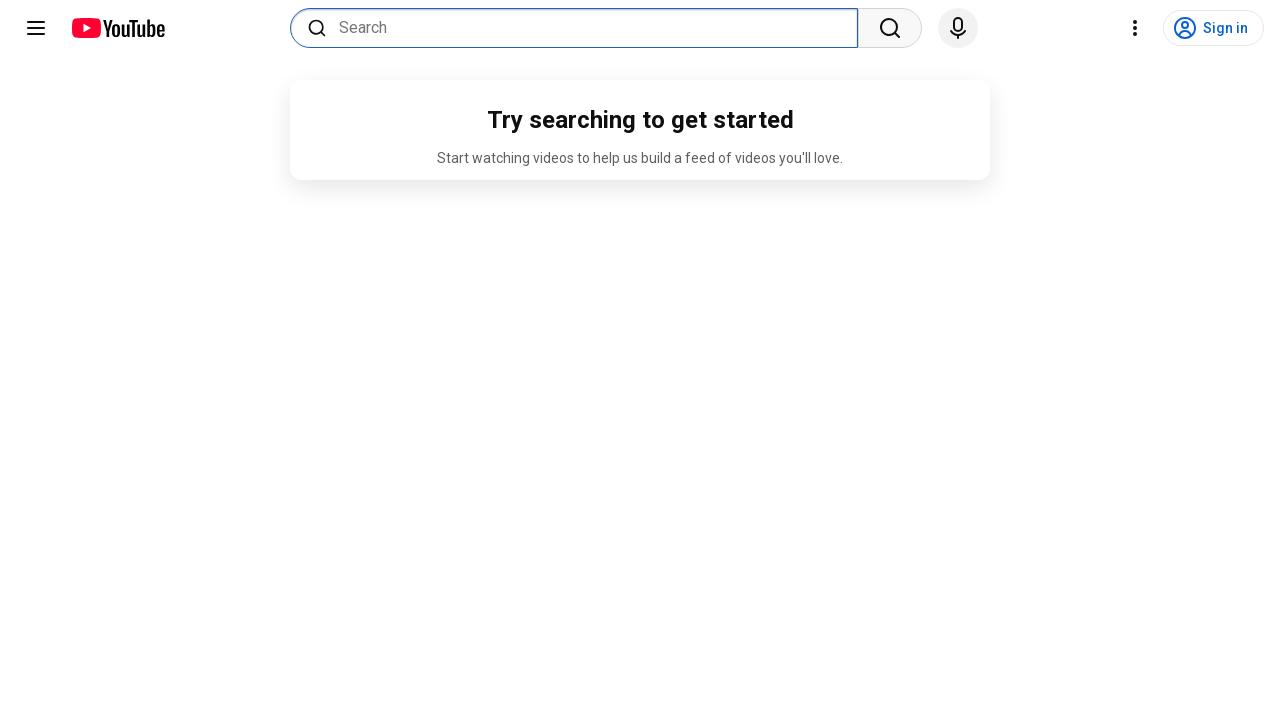

Filled search box with 'api testing by testers talk' on internal:attr=[placeholder="Search"i]
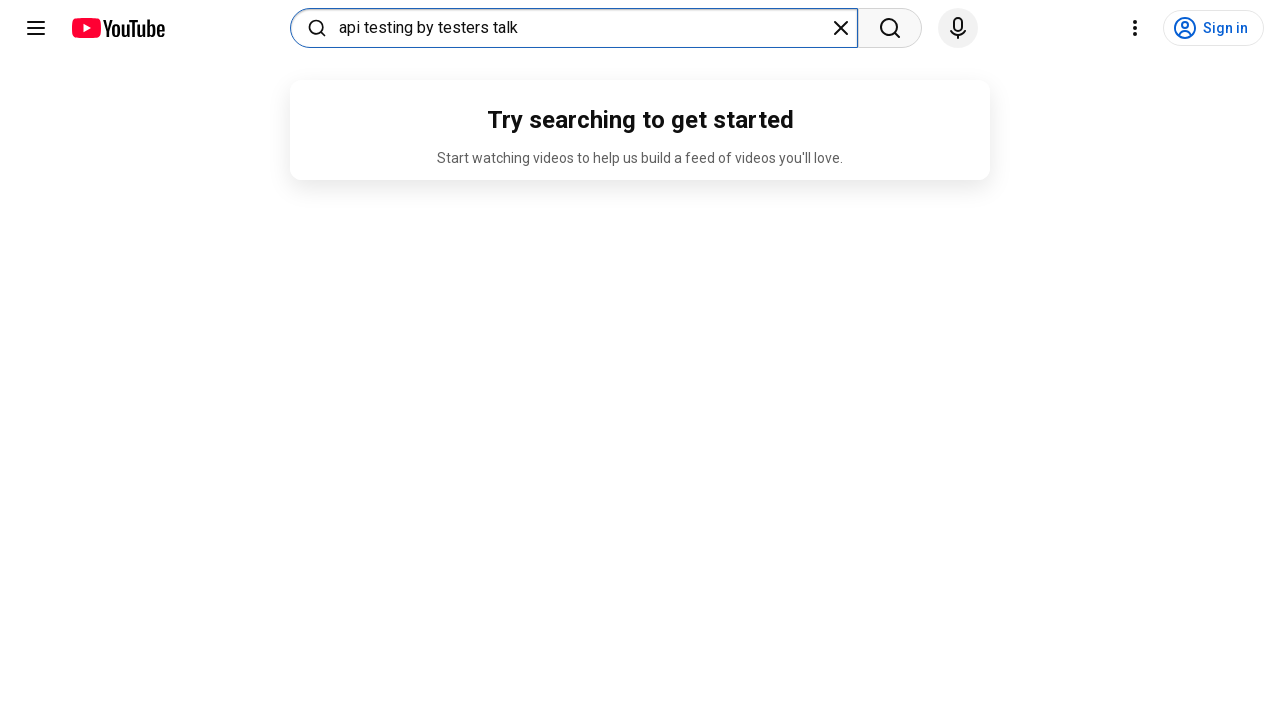

Clicked search button to perform YouTube search at (890, 28) on internal:role=button[name="Search"s]
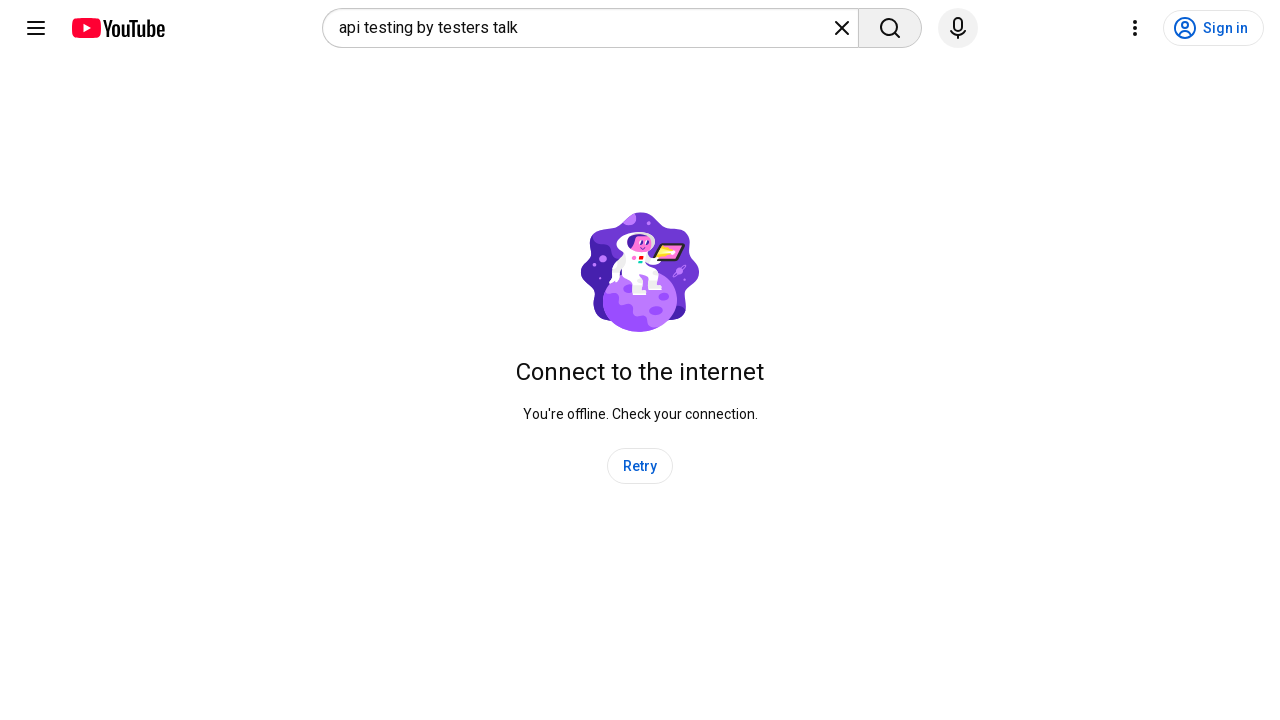

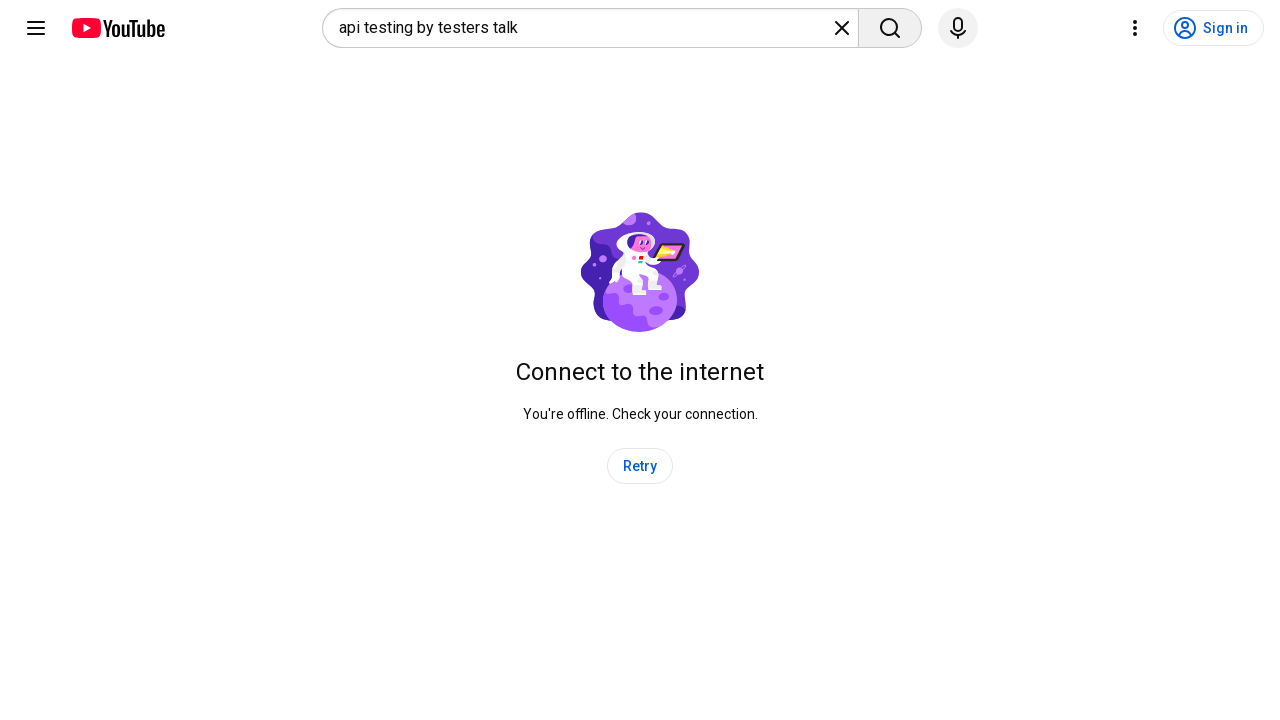